Tests navigation on the Playwright documentation site by clicking the "Get started" link and verifying the Installation heading is visible

Starting URL: https://playwright.dev/

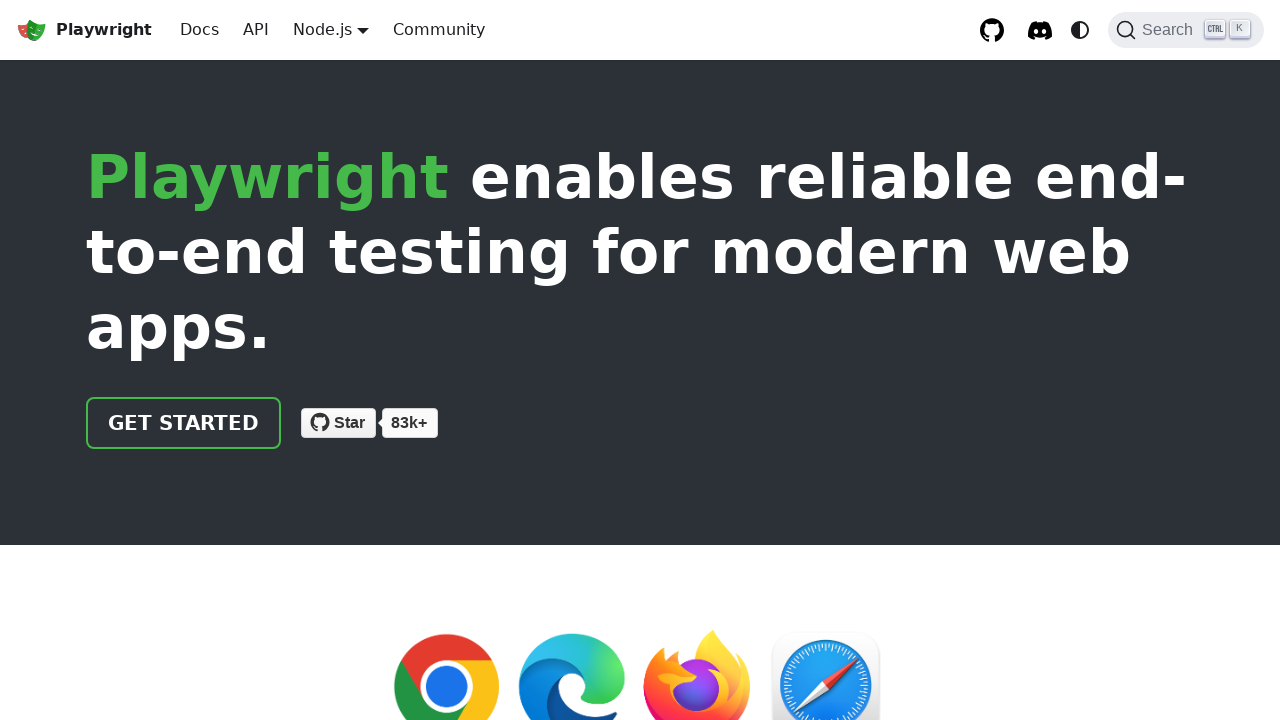

Clicked 'Get started' link on Playwright documentation homepage at (184, 423) on internal:role=link[name="Get started"i]
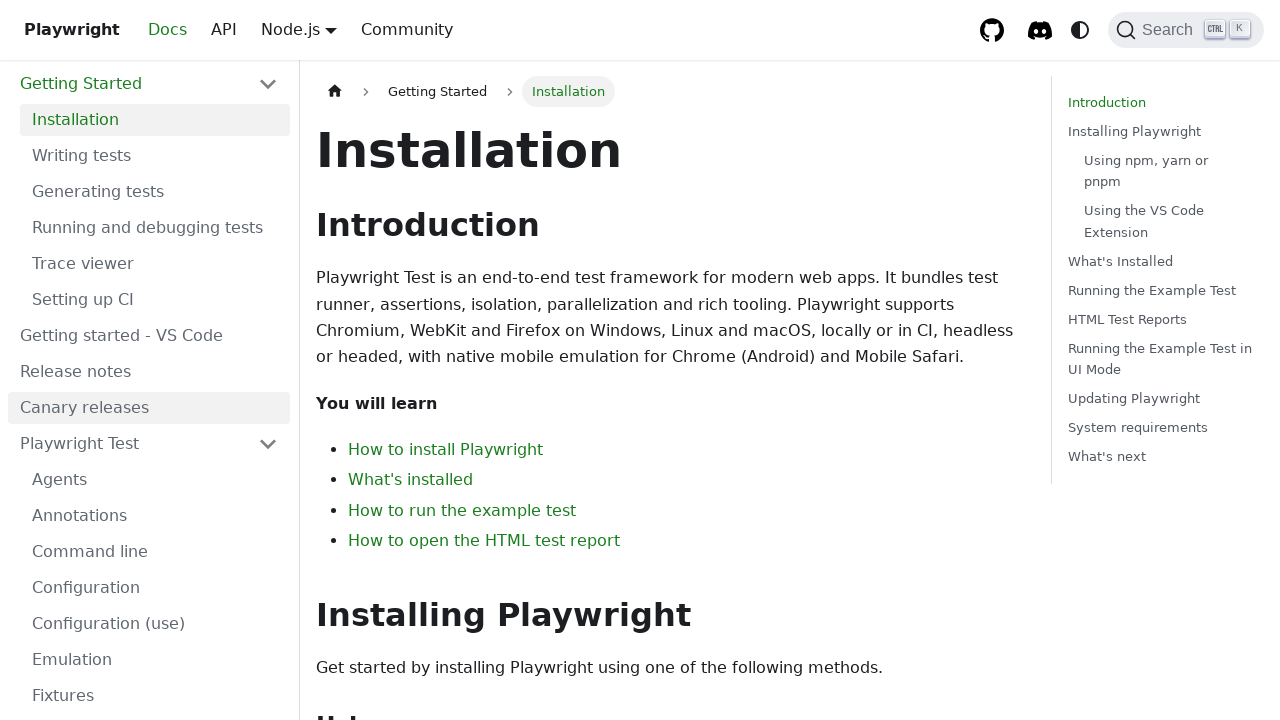

Installation heading is visible on the page
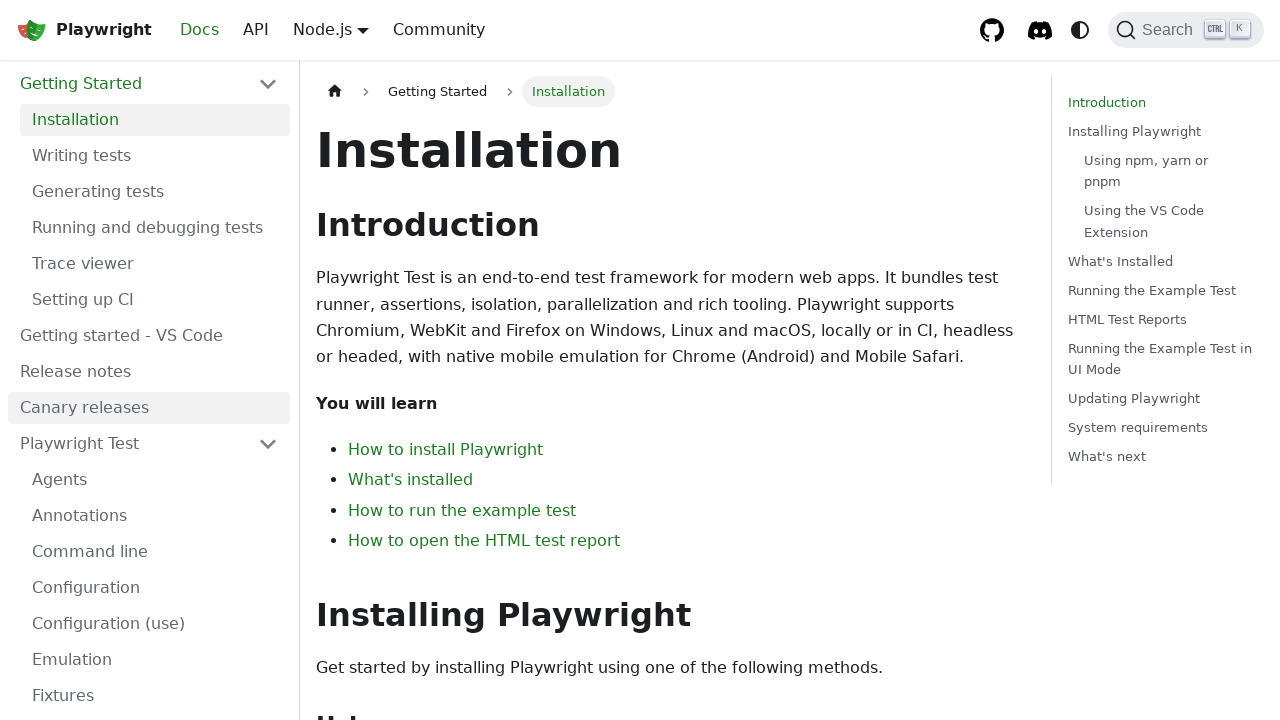

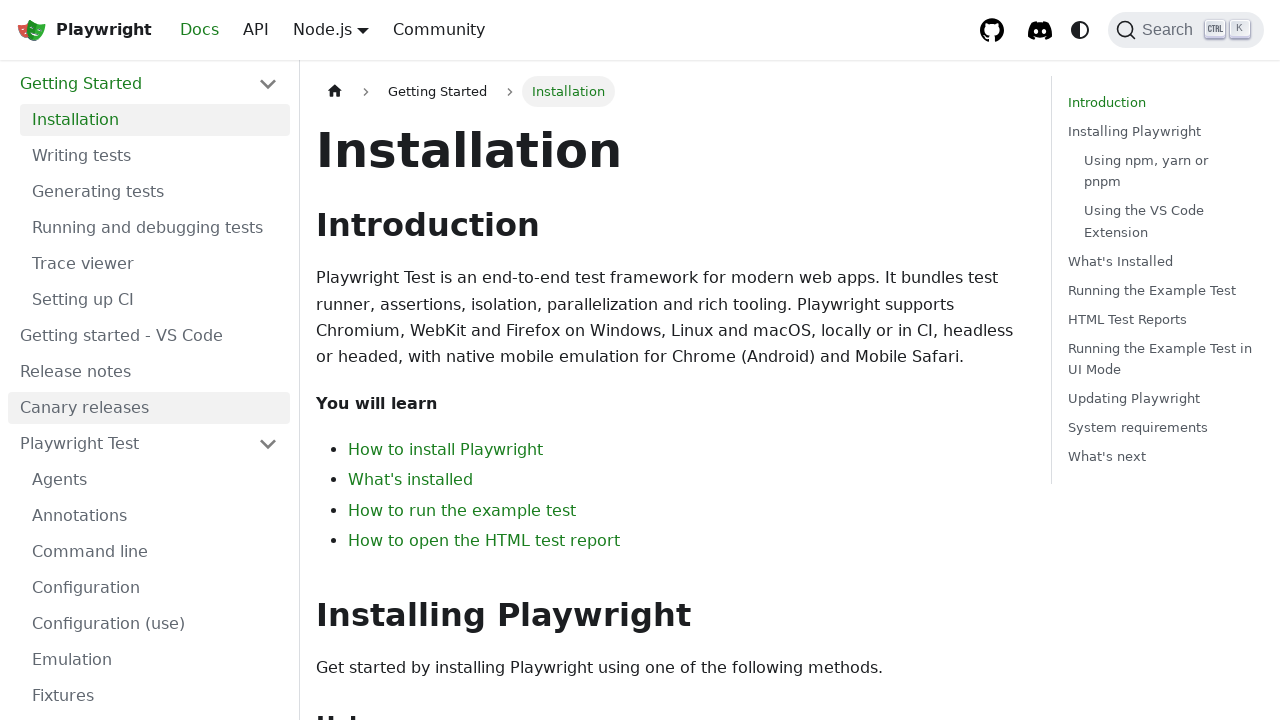